Tests alert popup handling by scrolling to an alert button, clicking it, reading the alert text, and accepting the alert

Starting URL: https://omayo.blogspot.com/

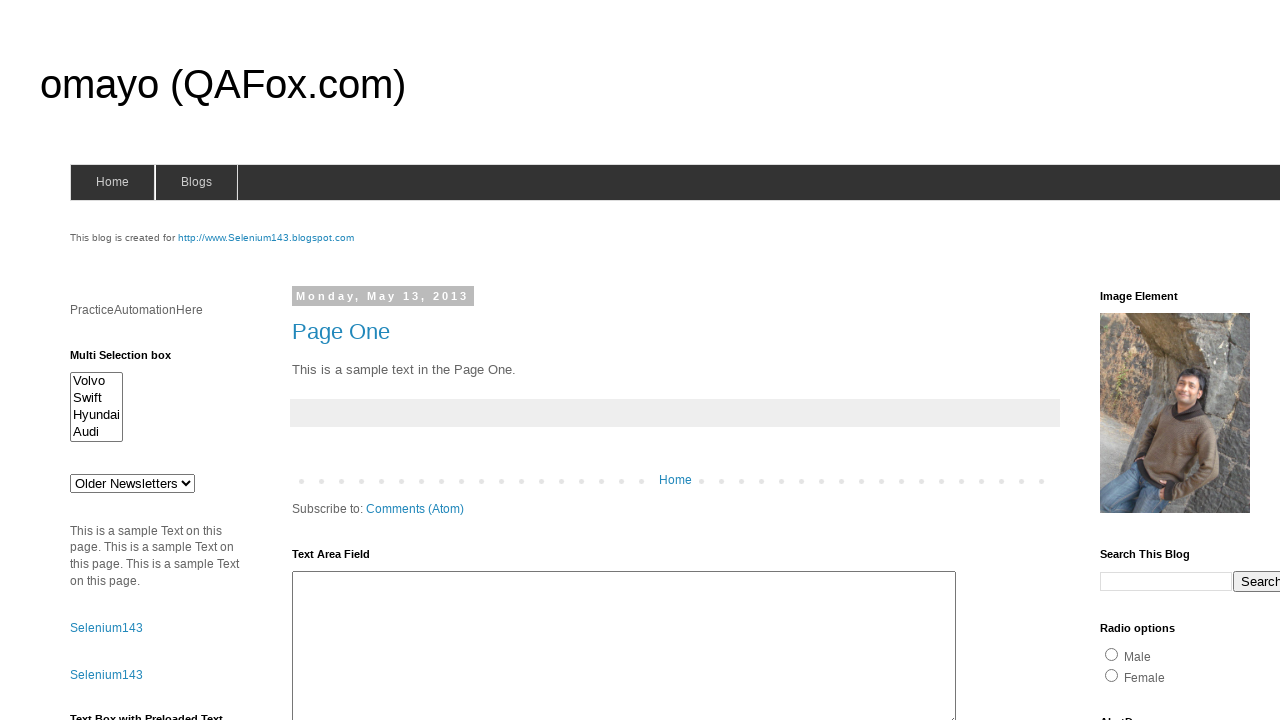

Scrolled down 500 pixels to make alert button visible
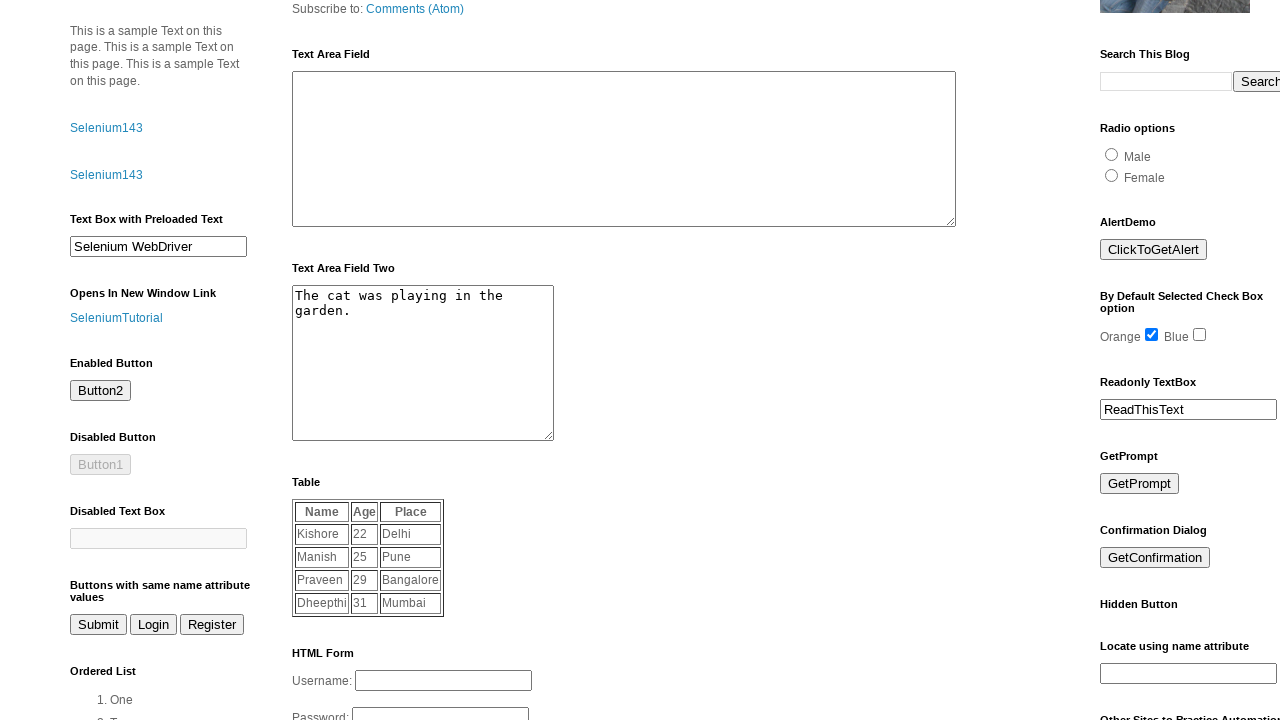

Clicked the alert button at (1154, 250) on #alert1
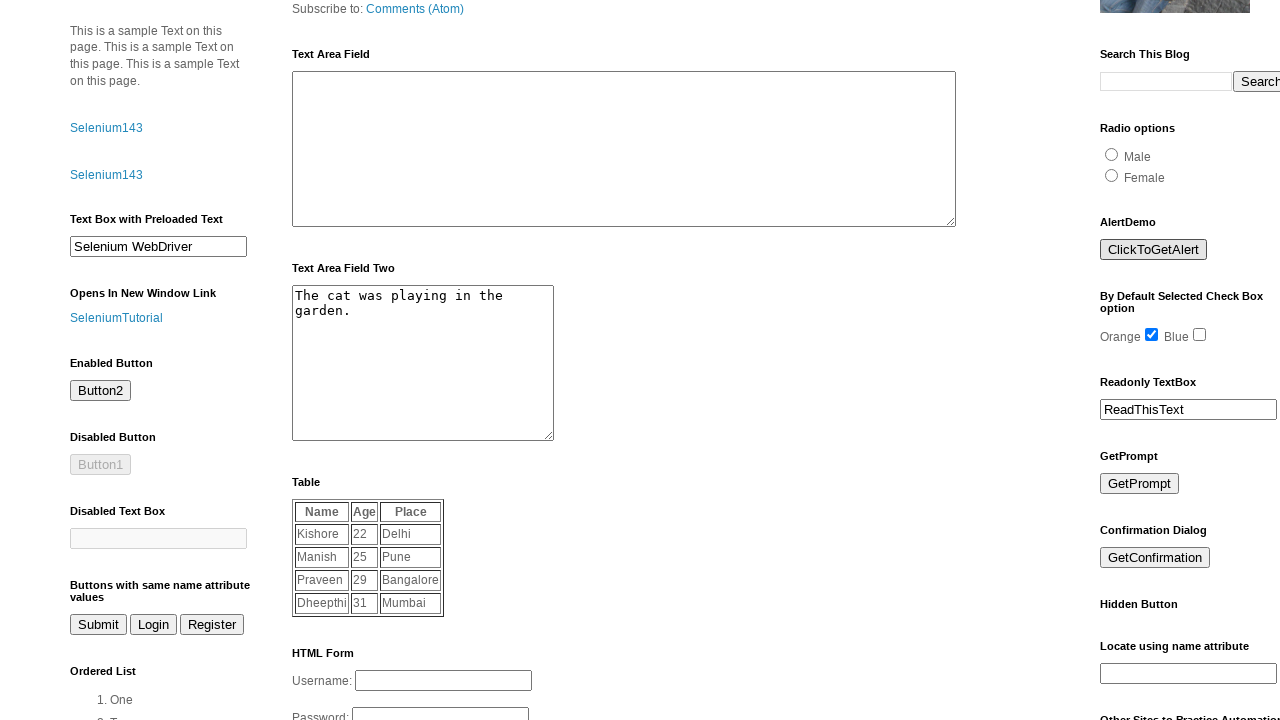

Set up dialog handler to accept alert popup
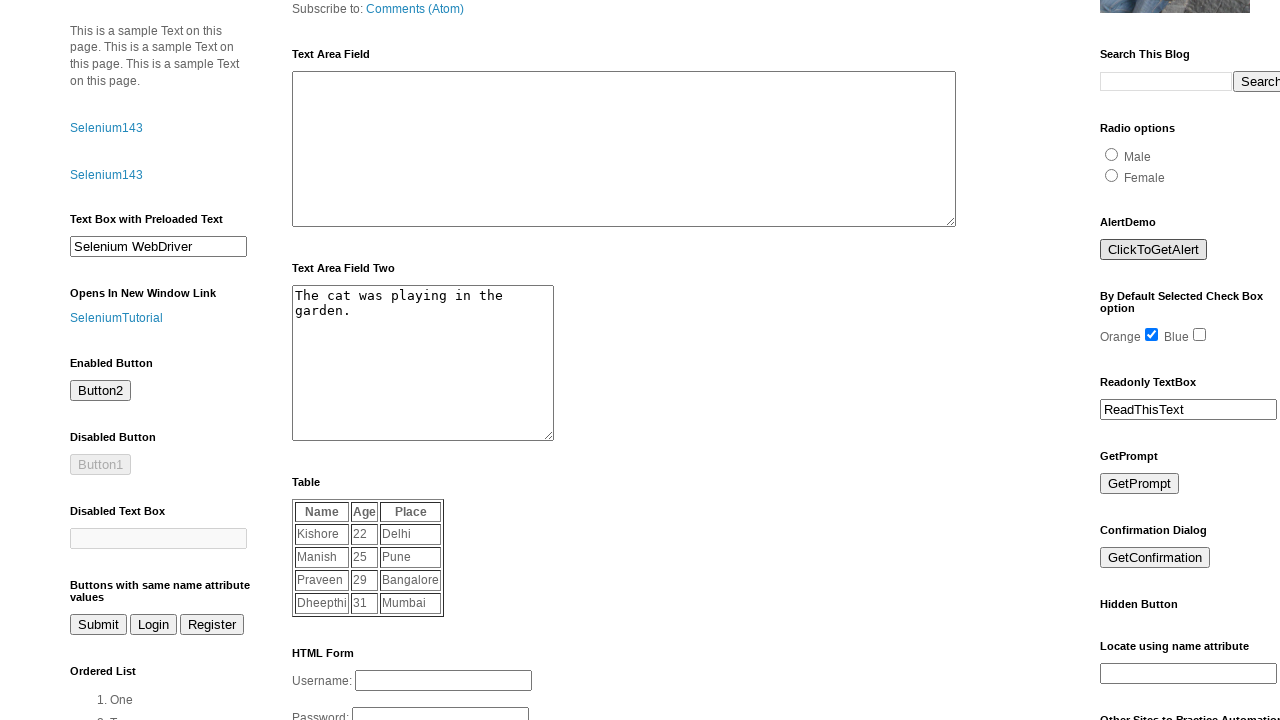

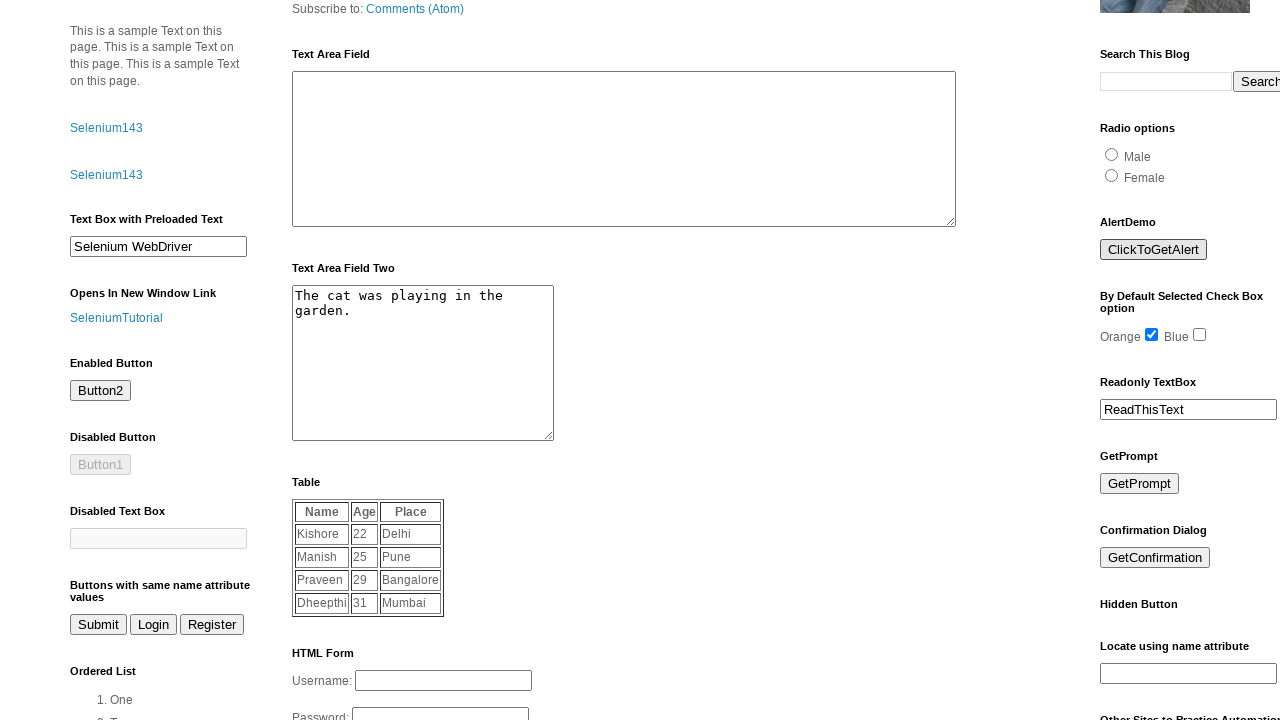